Navigates to the world clock page for Europe and interacts with the time zone table to verify data is displayed correctly

Starting URL: https://www.timeanddate.com/worldclock/?continent=europe

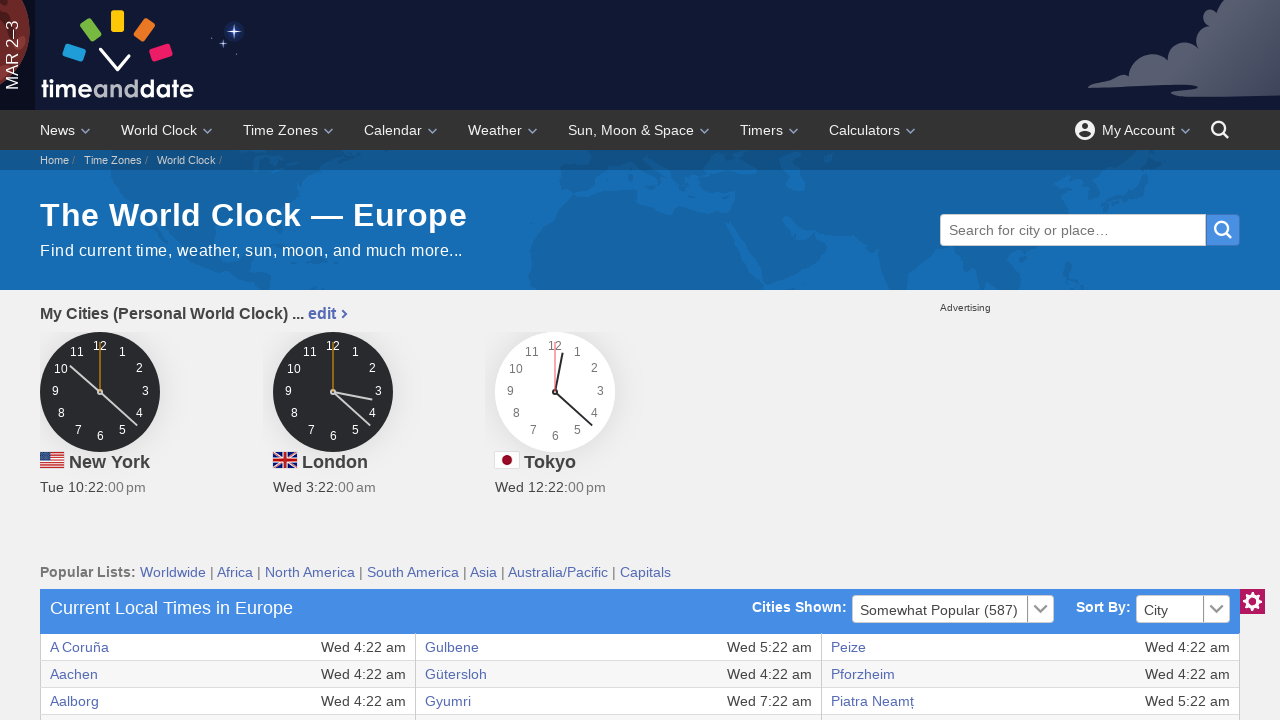

World clock table loaded successfully
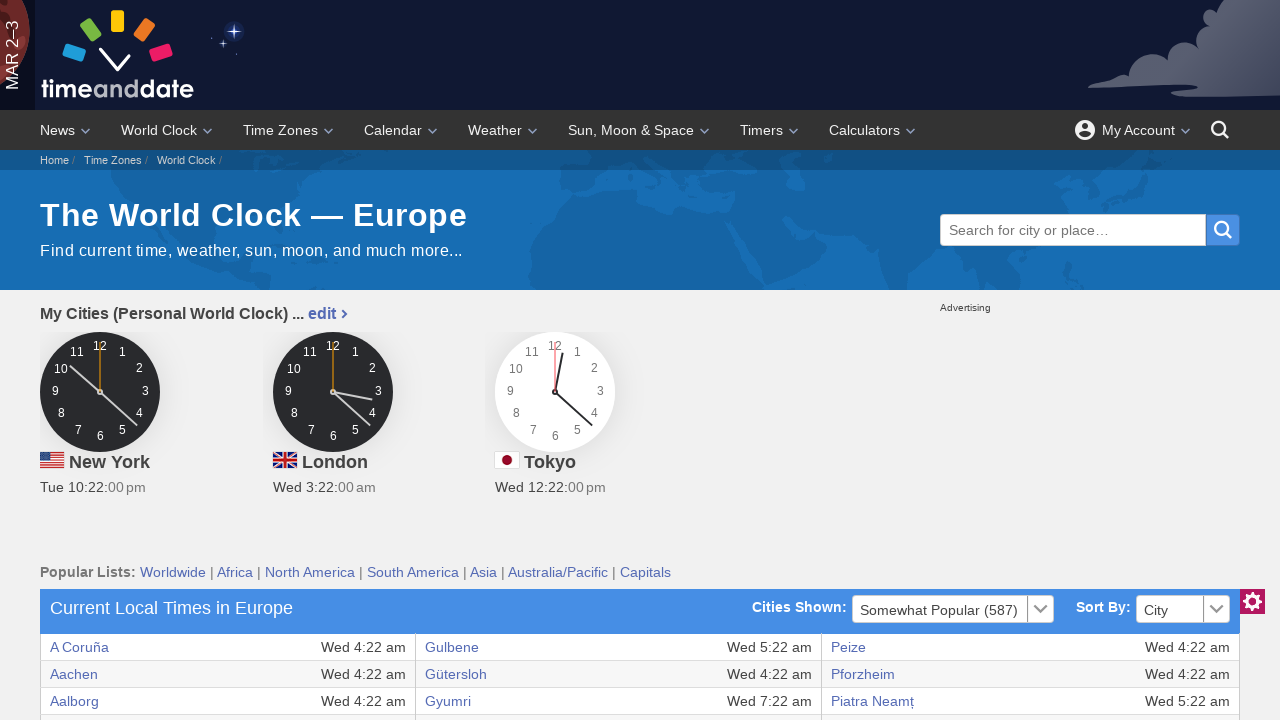

Located table rows in the world clock
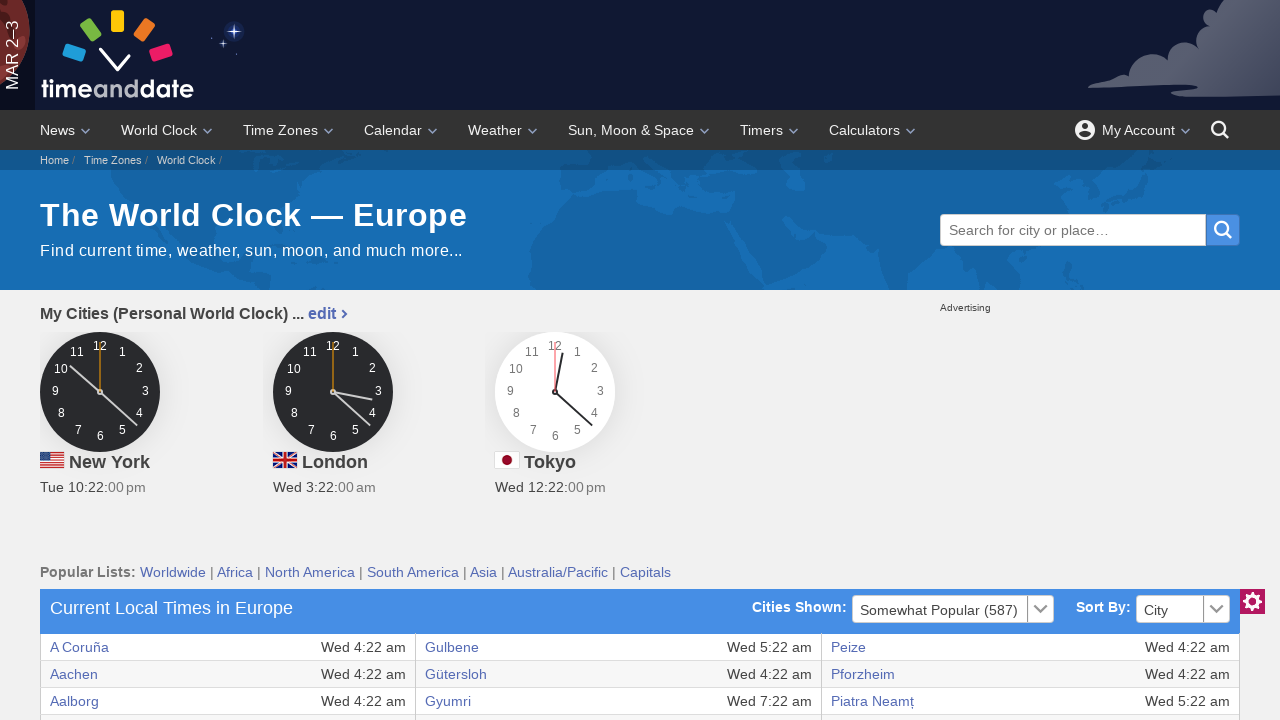

Verified that table contains more than one row
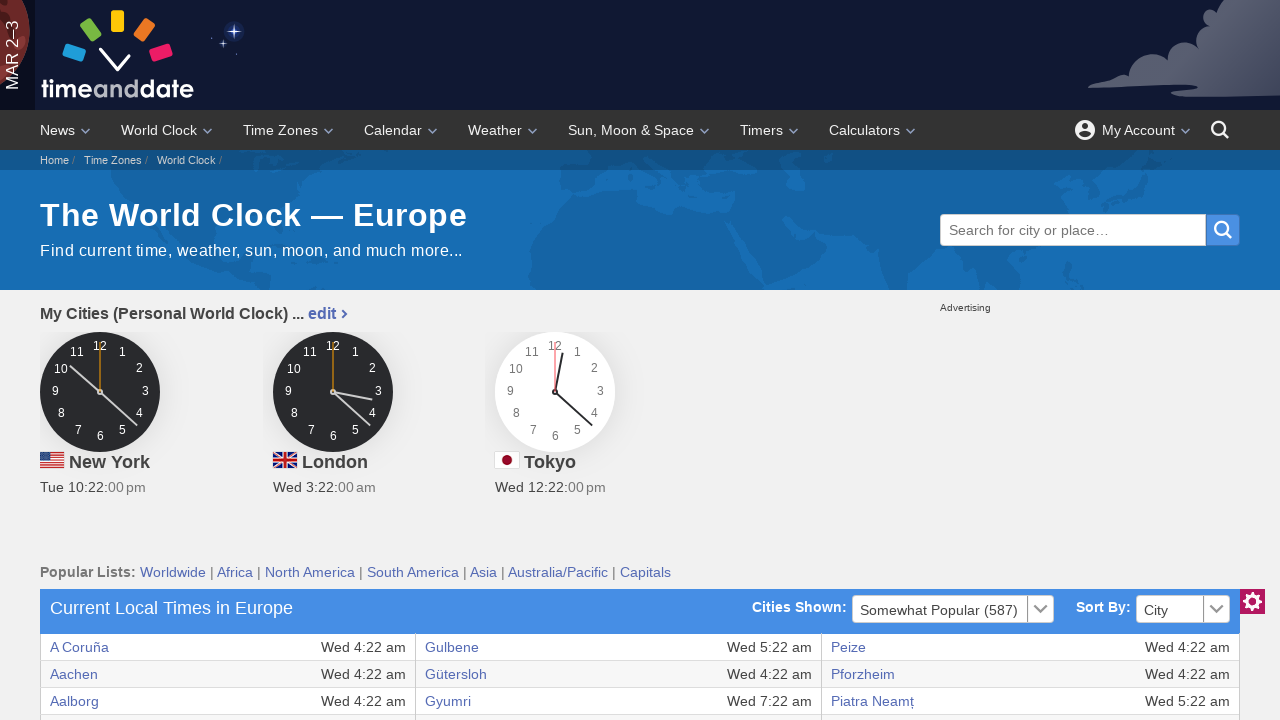

Located first data row in the table
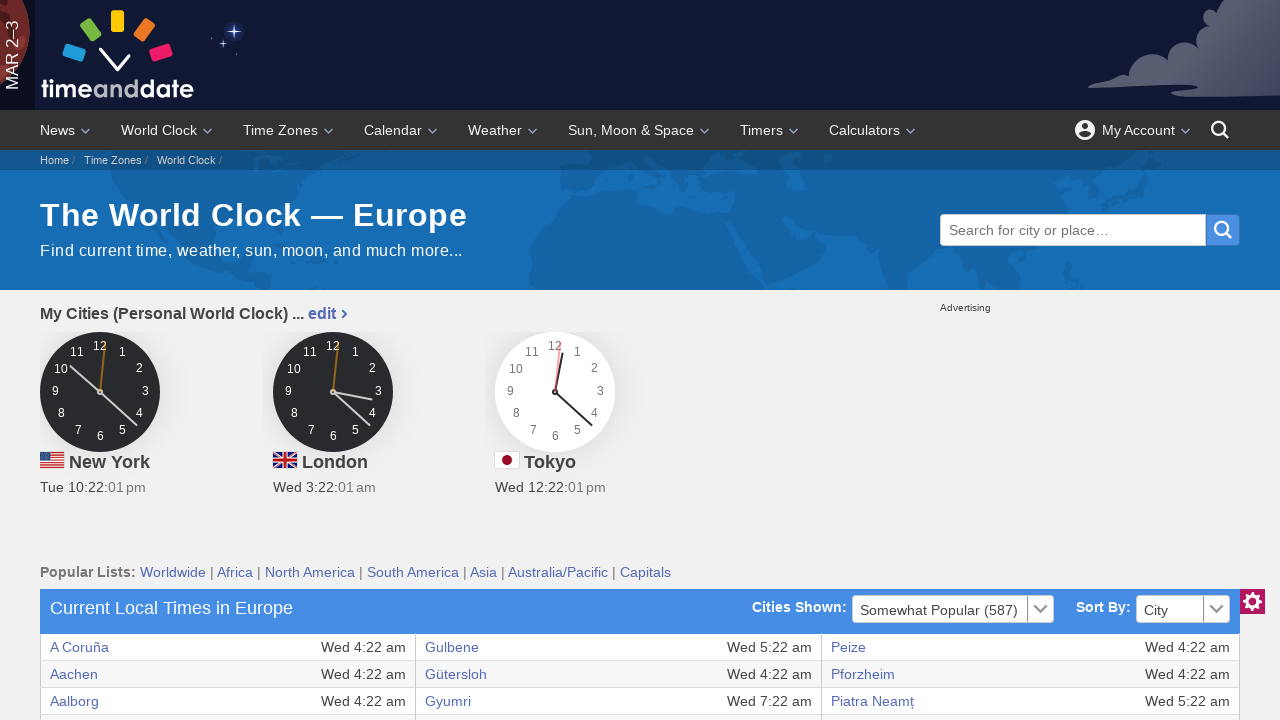

Located table data cells in first row
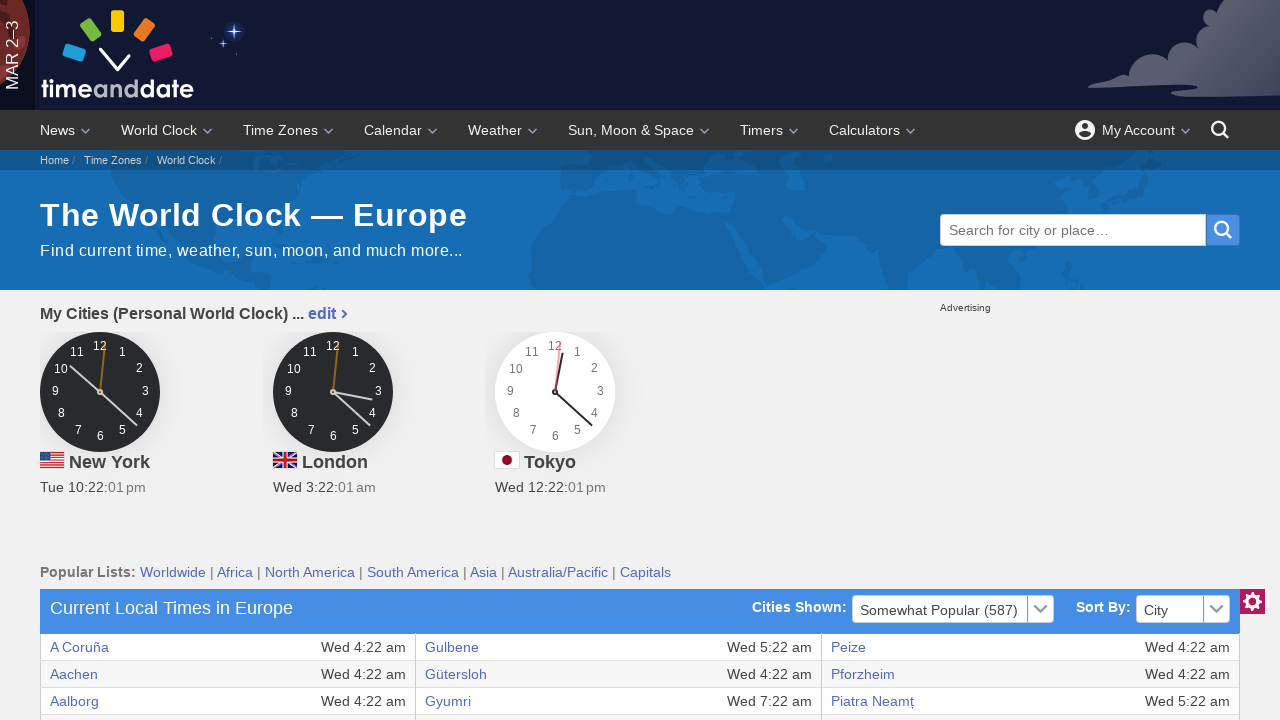

Verified that first data row contains table cells with timezone information
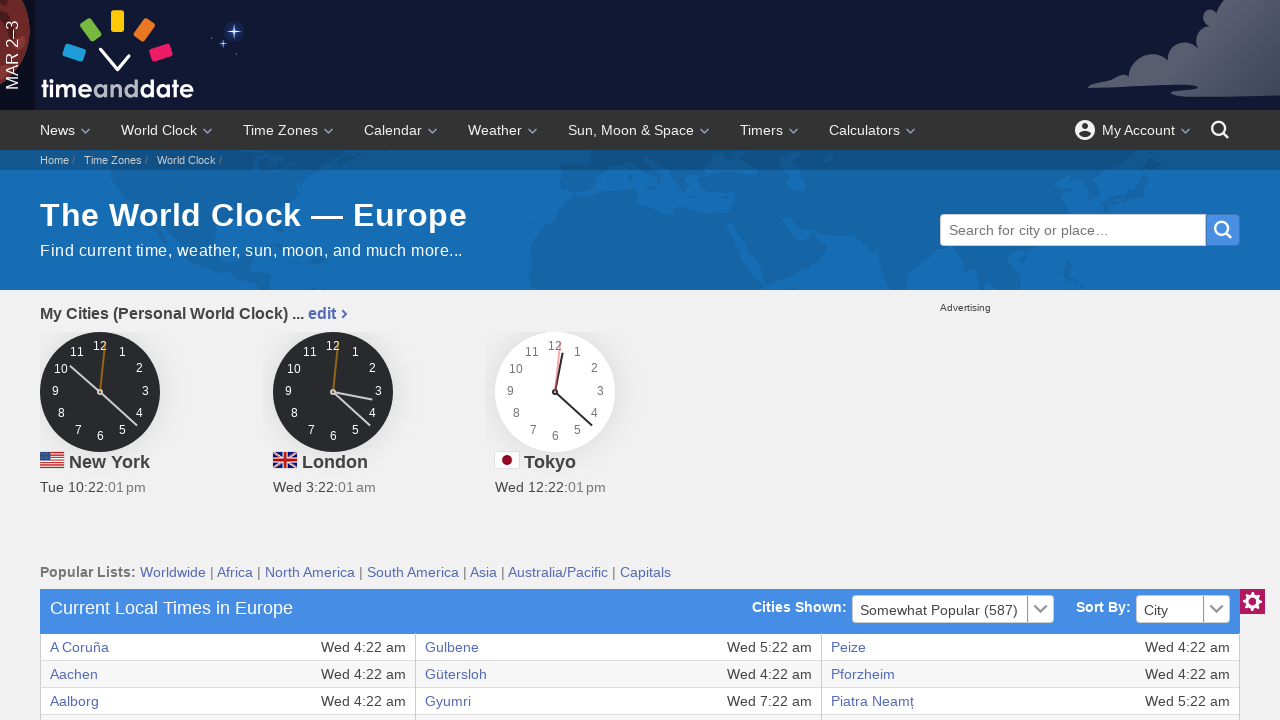

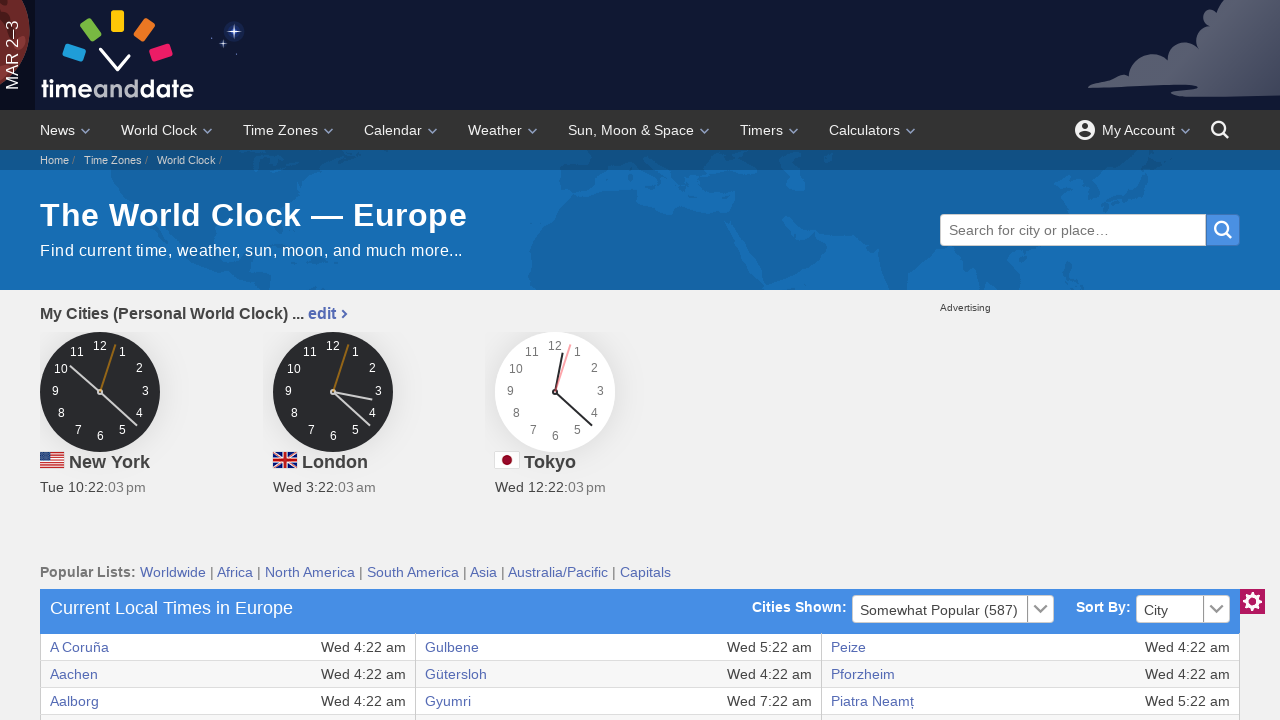